Tests dropdown selection functionality by selecting year, month, and day values from three different dropdown menus

Starting URL: https://testcenter.techproeducation.com/index.php?page=dropdown

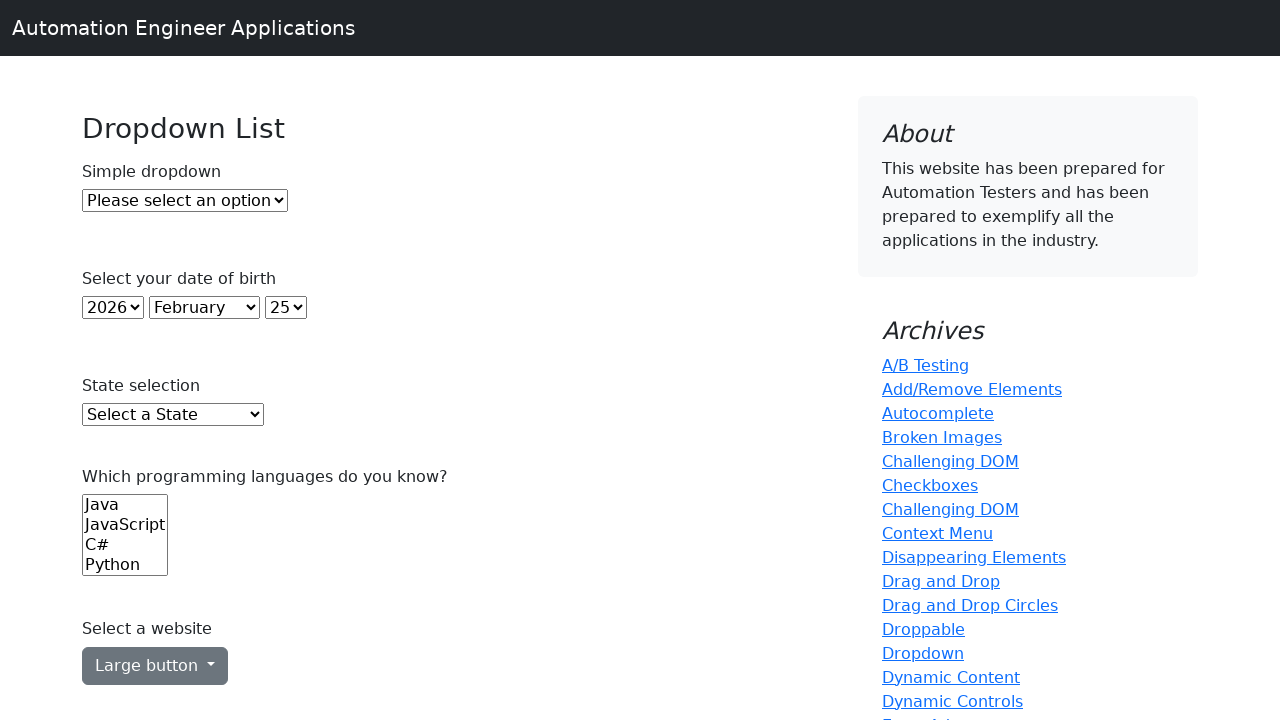

Selected year 2020 from year dropdown on select#year
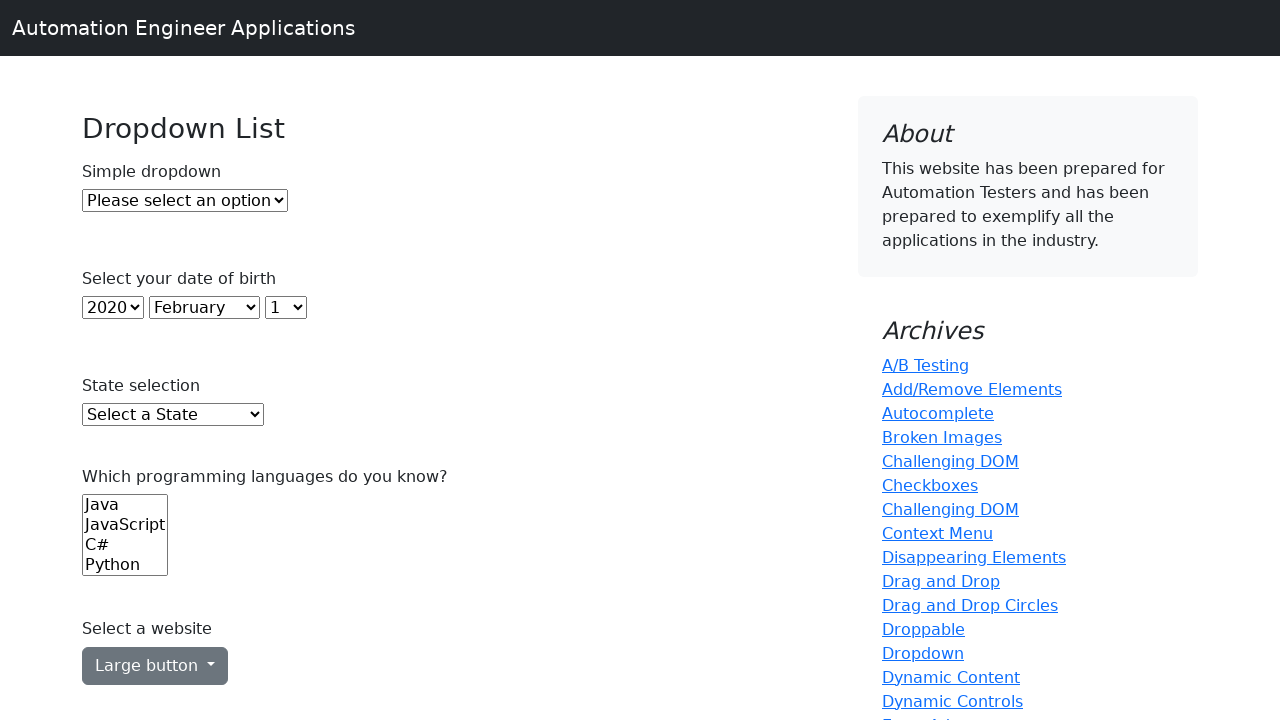

Selected August from month dropdown on select#month
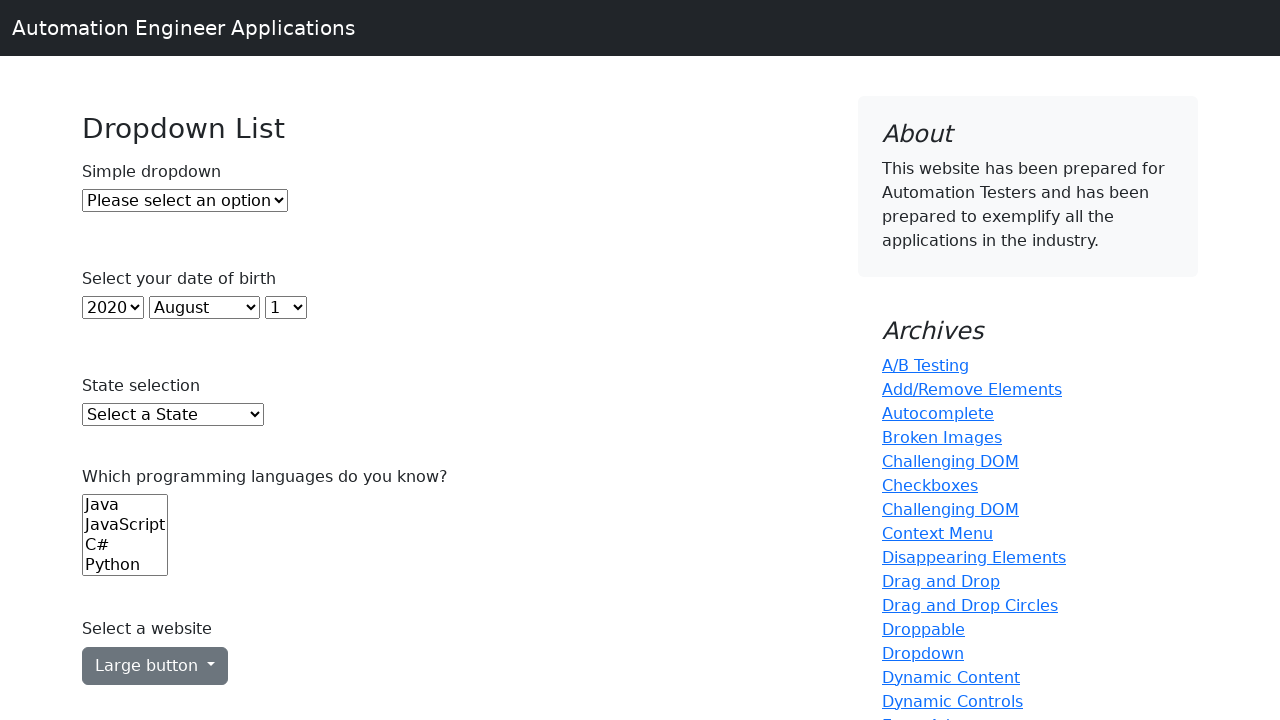

Selected day 5 from day dropdown on select#day
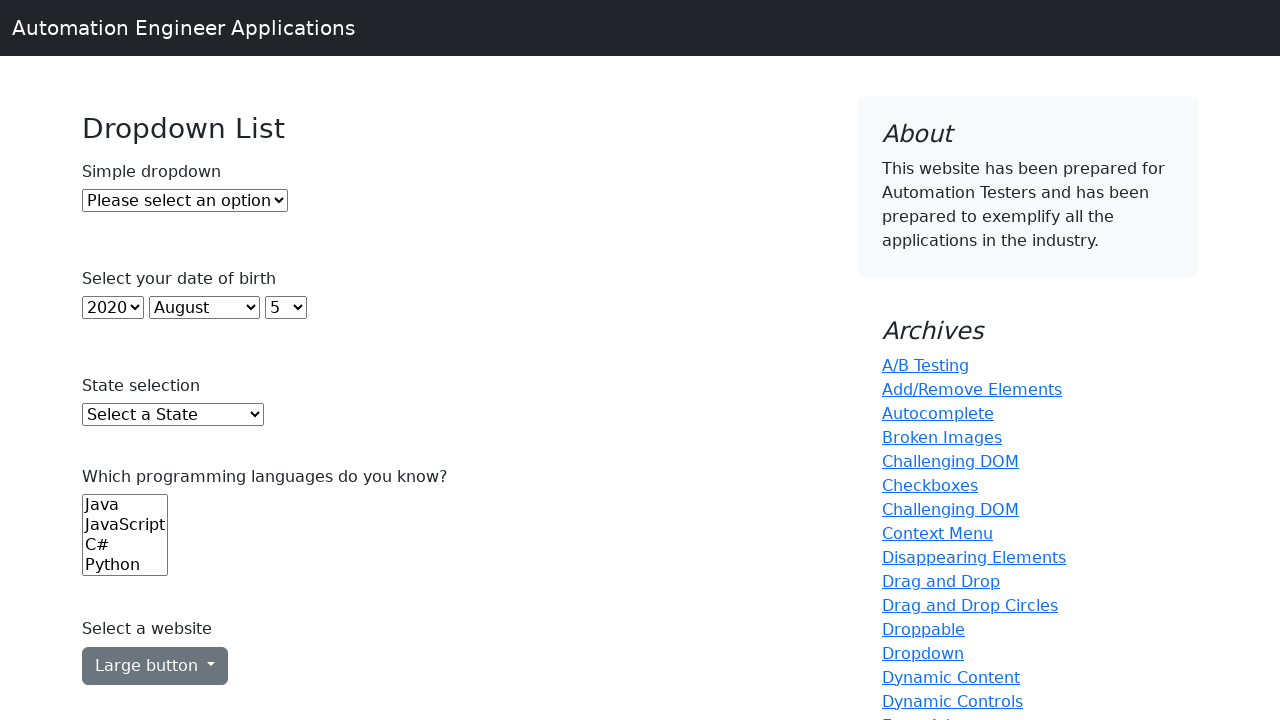

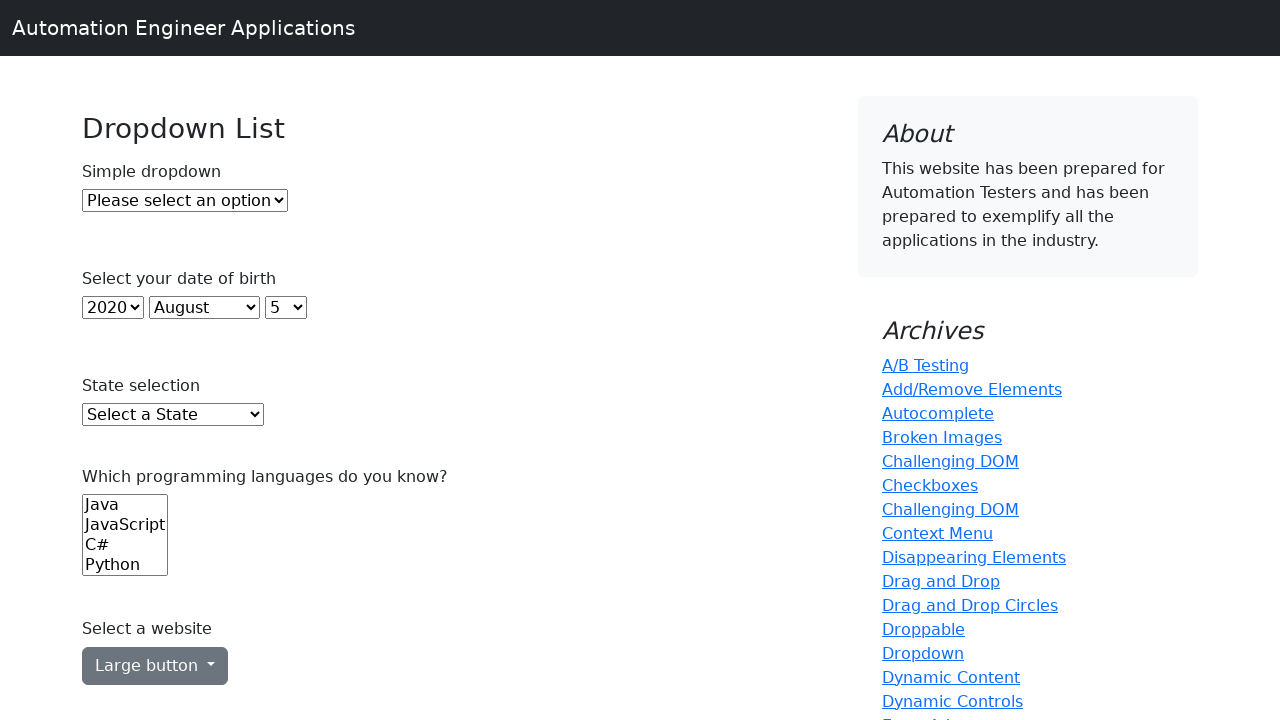